Tests AngularJS form input by clearing and entering a name in the firstName field

Starting URL: https://dgotlieb.github.io/AngularJS/main.html

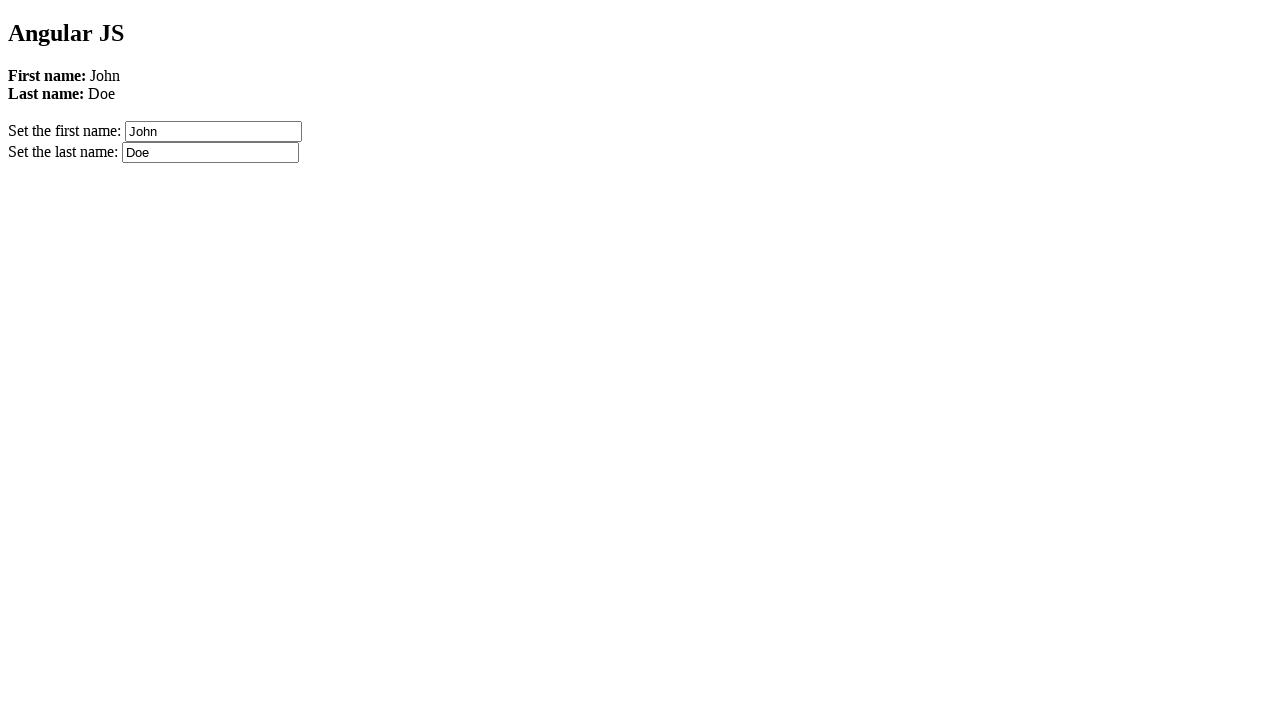

Page loaded and network idle state reached
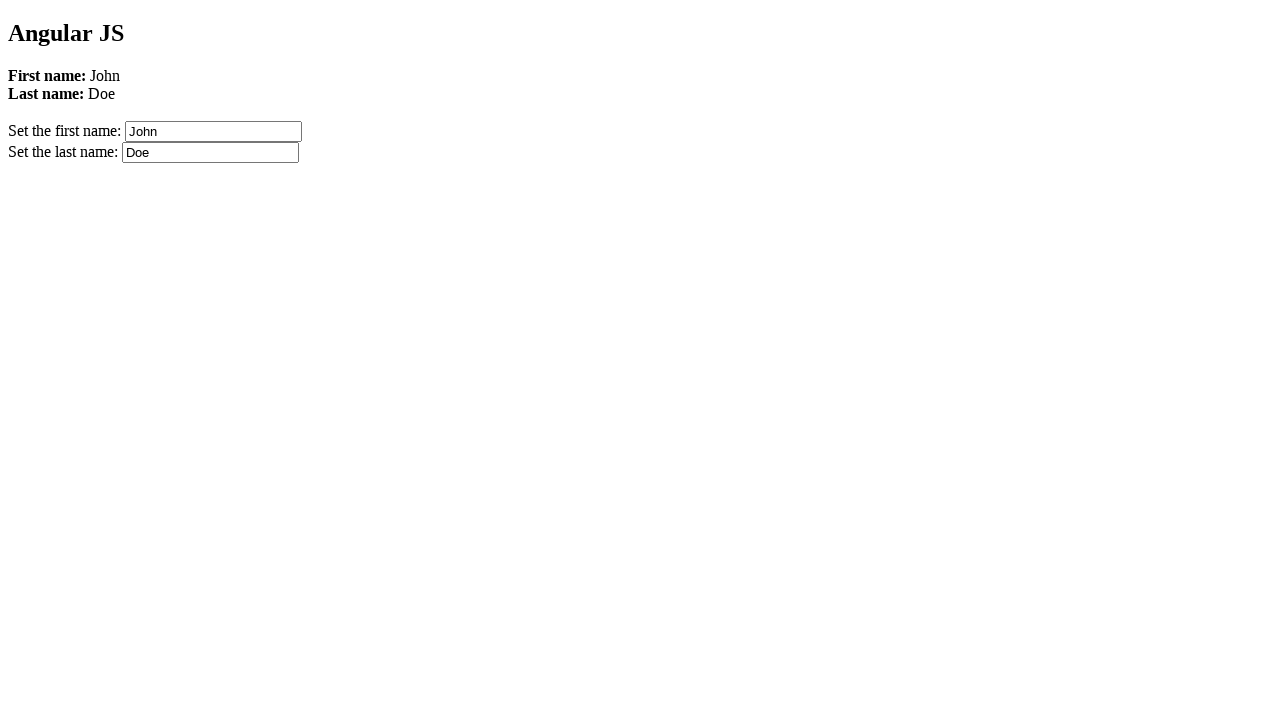

Cleared the firstName input field on input[ng-model='firstName']
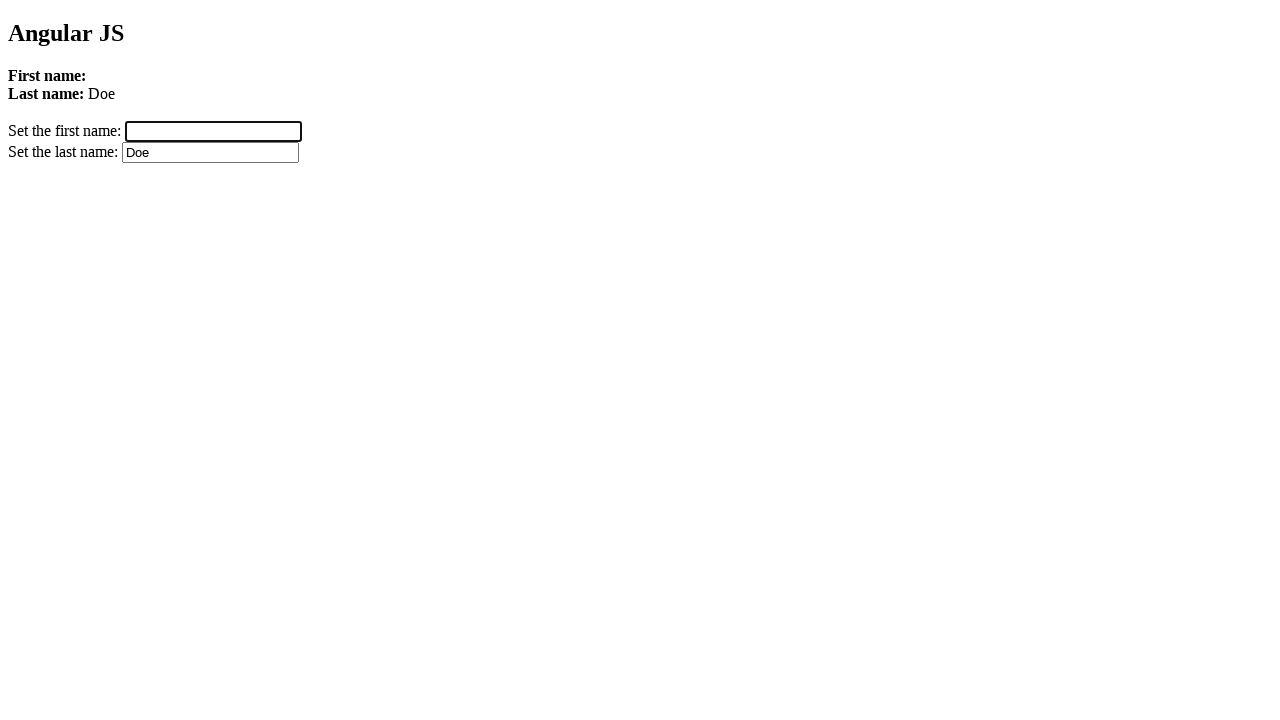

Filled firstName field with 'Rachel' on input[ng-model='firstName']
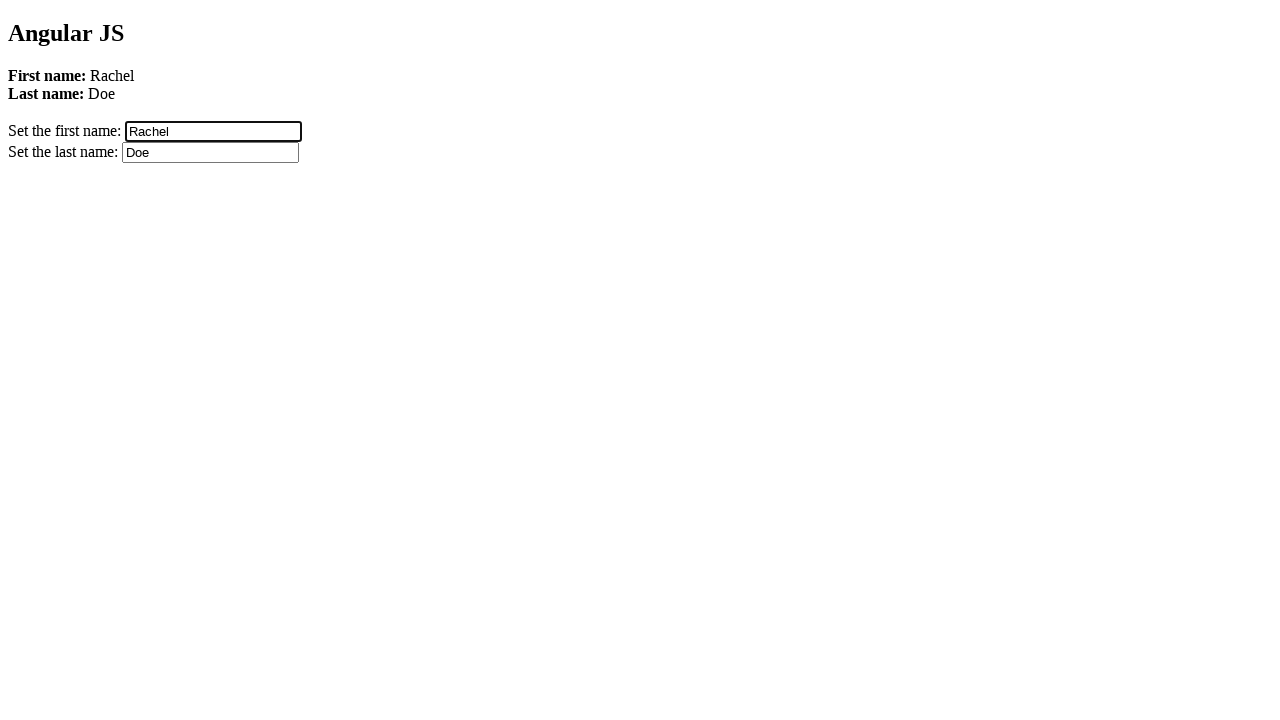

Verified firstName field contains 'Rachel'
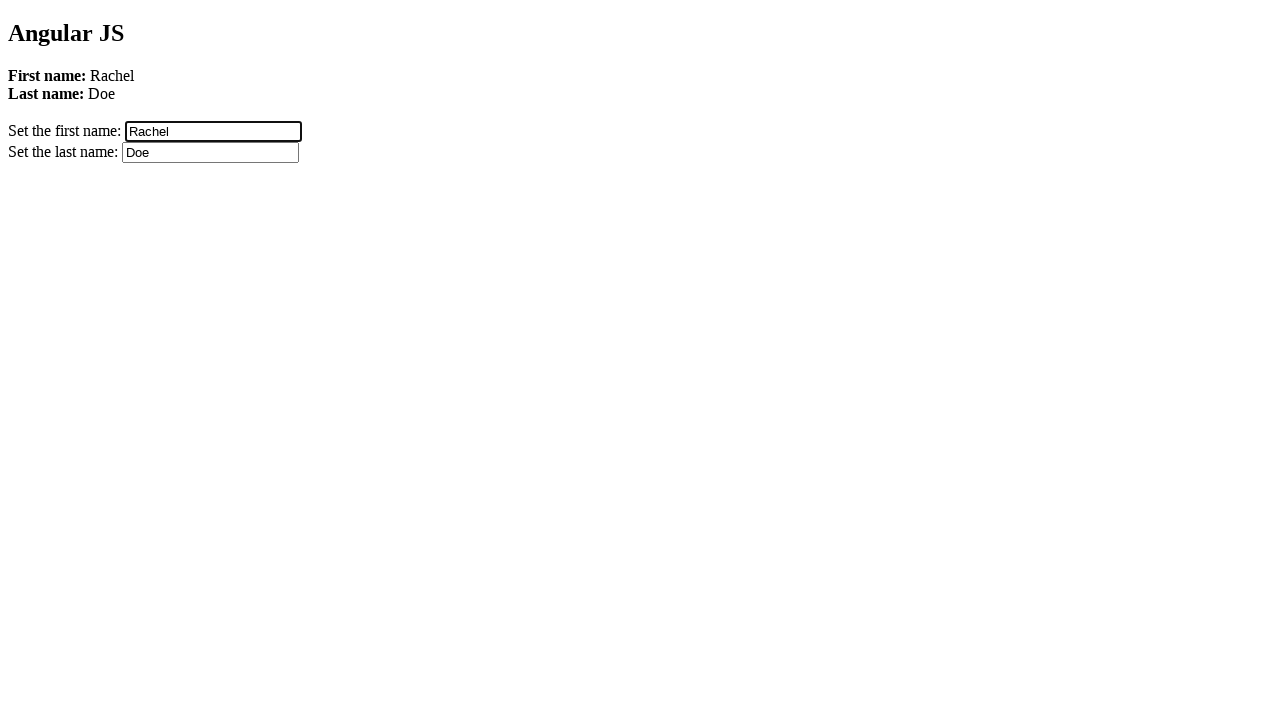

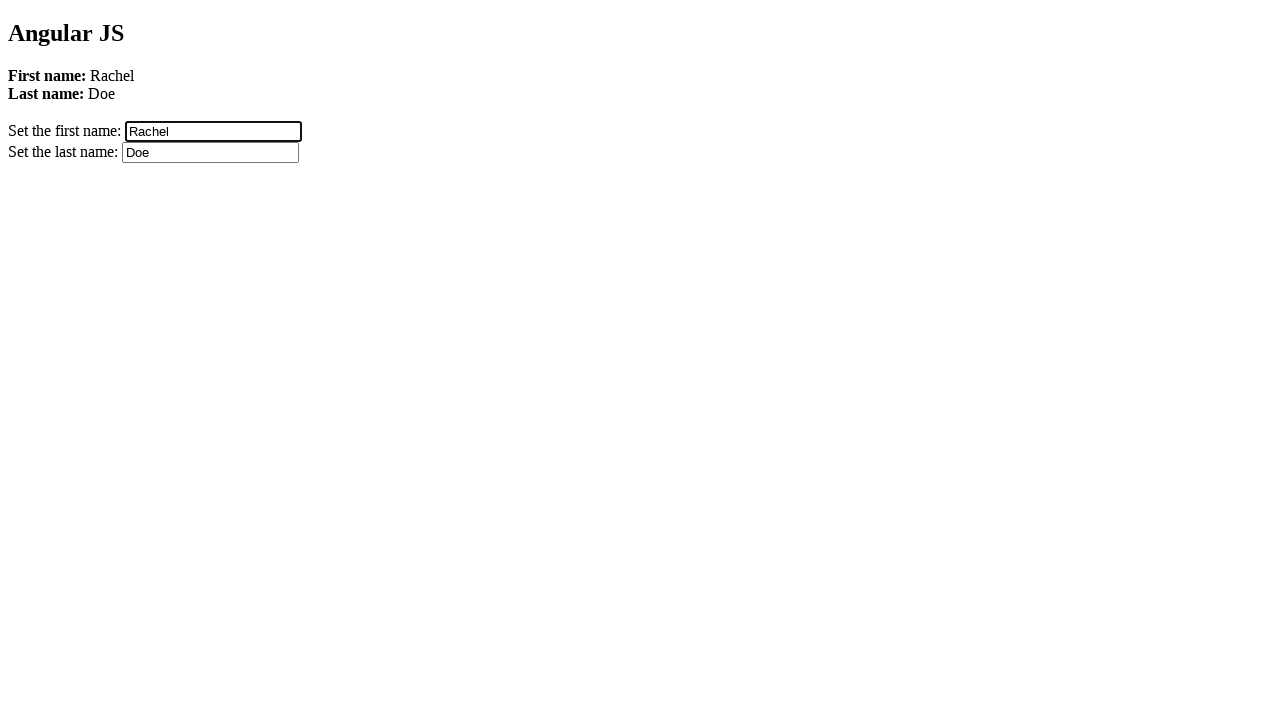